Tests radio button and checkbox interactions on a sample Selenium testing site by selecting a gender radio button and an automation checkbox option.

Starting URL: https://artoftesting.com/samplesiteforselenium

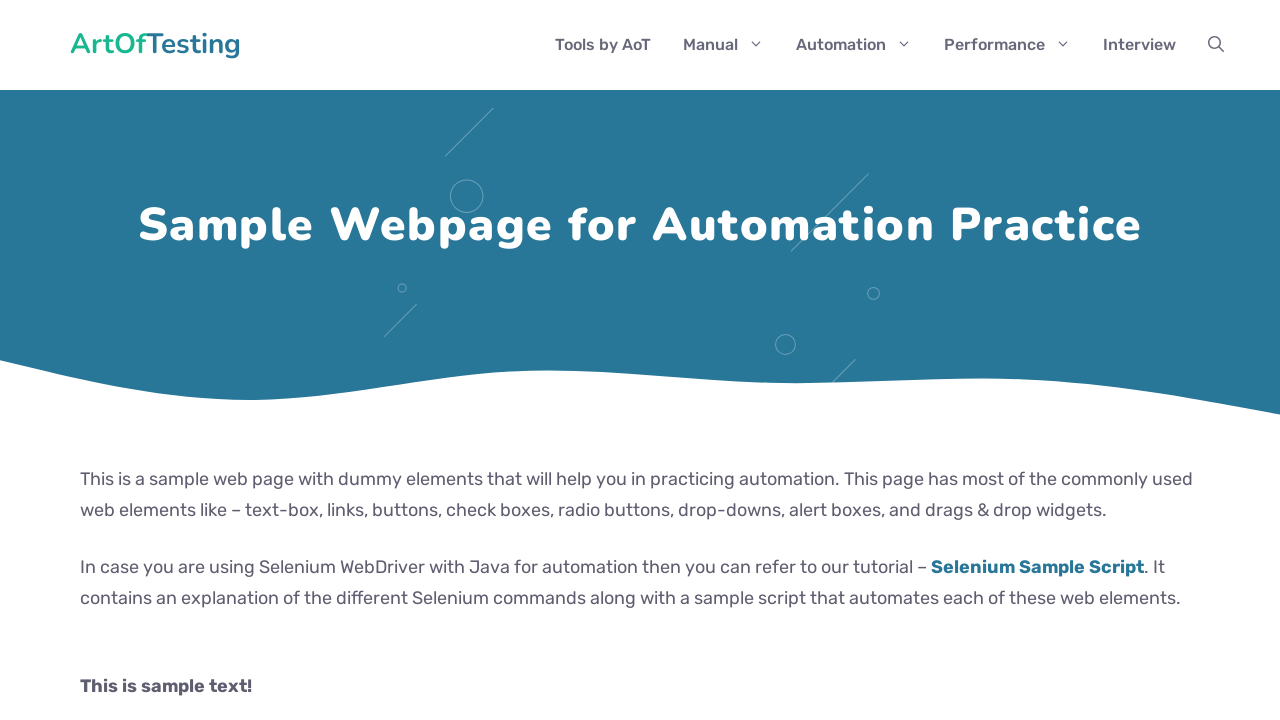

Scrolled down the page to make elements visible
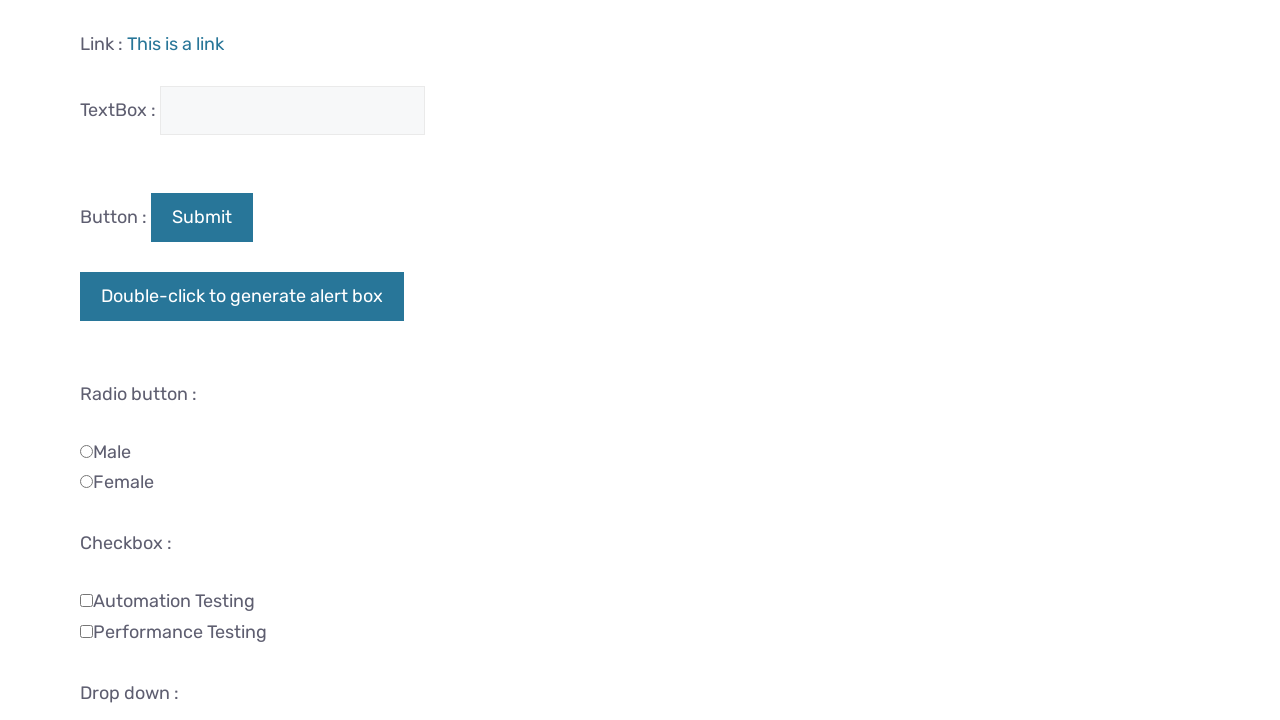

Waited 2 seconds for elements to become visible
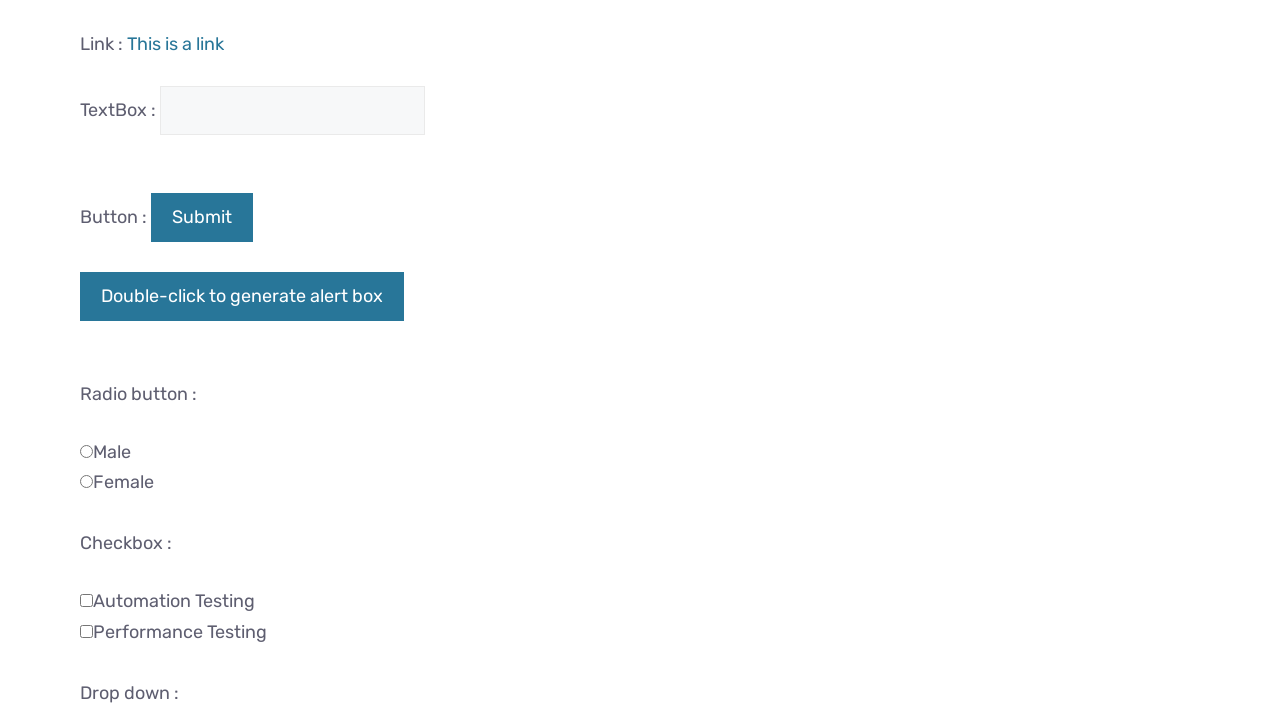

Selected the 'male' radio button at (86, 451) on input#male
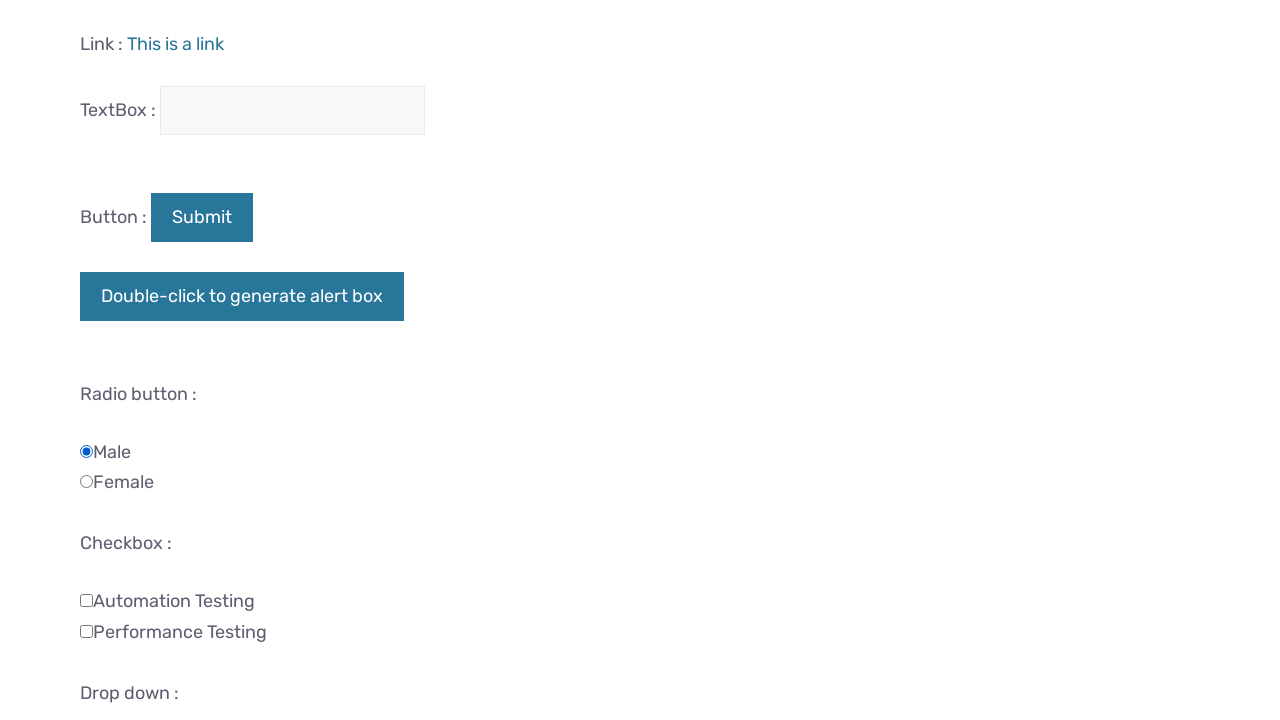

Selected the 'Automation' checkbox at (86, 600) on input[type='checkbox'][value='Automation']
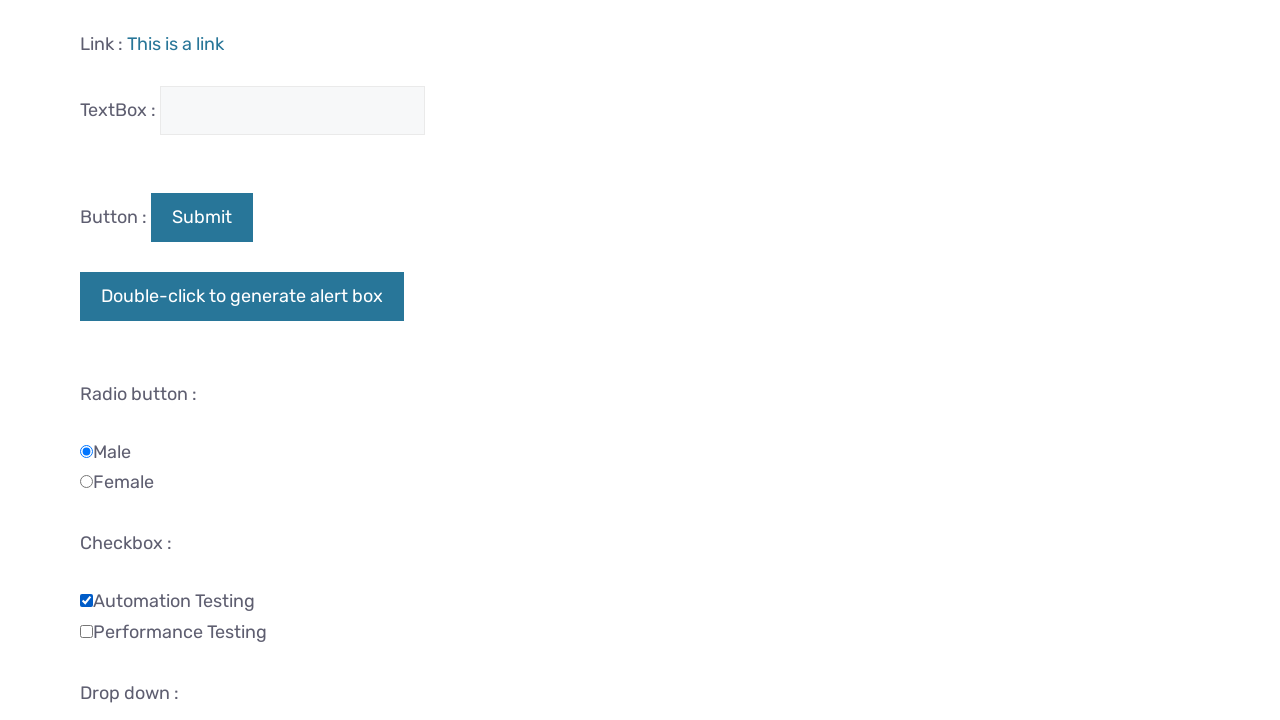

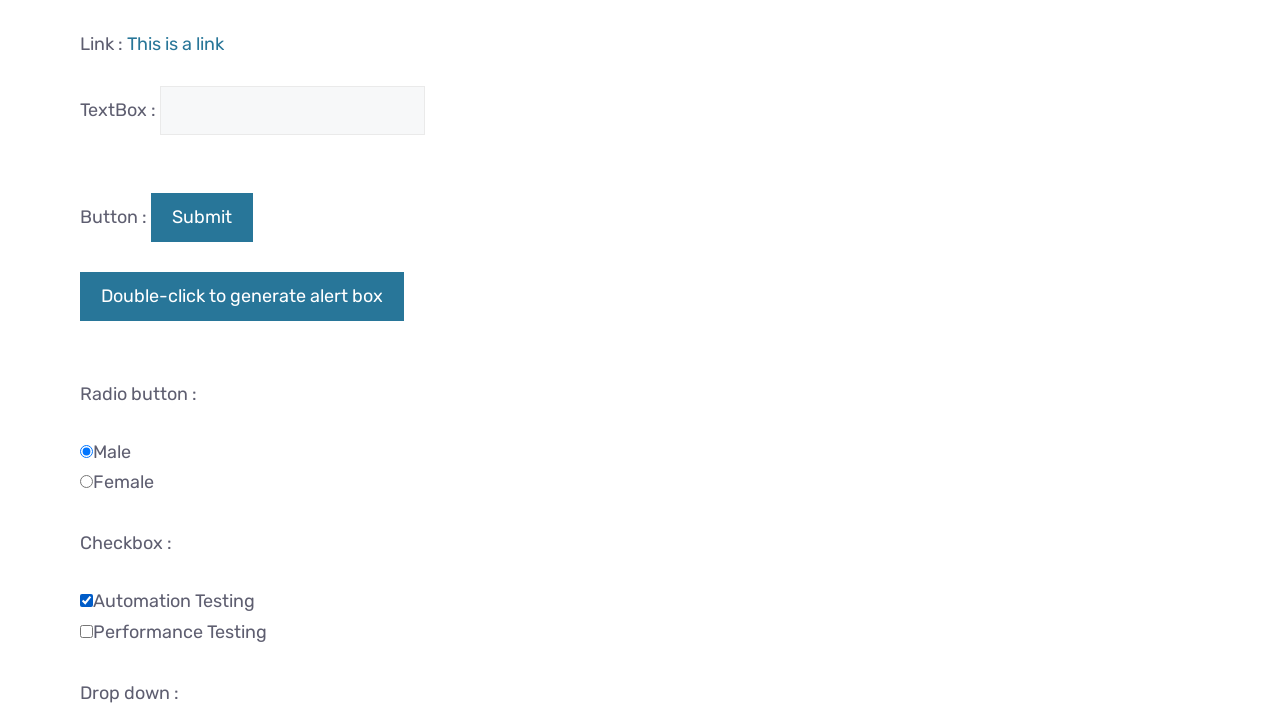